Tests sign-up with an already existing account, expecting an error alert indicating user already exists

Starting URL: https://www.demoblaze.com/index.html

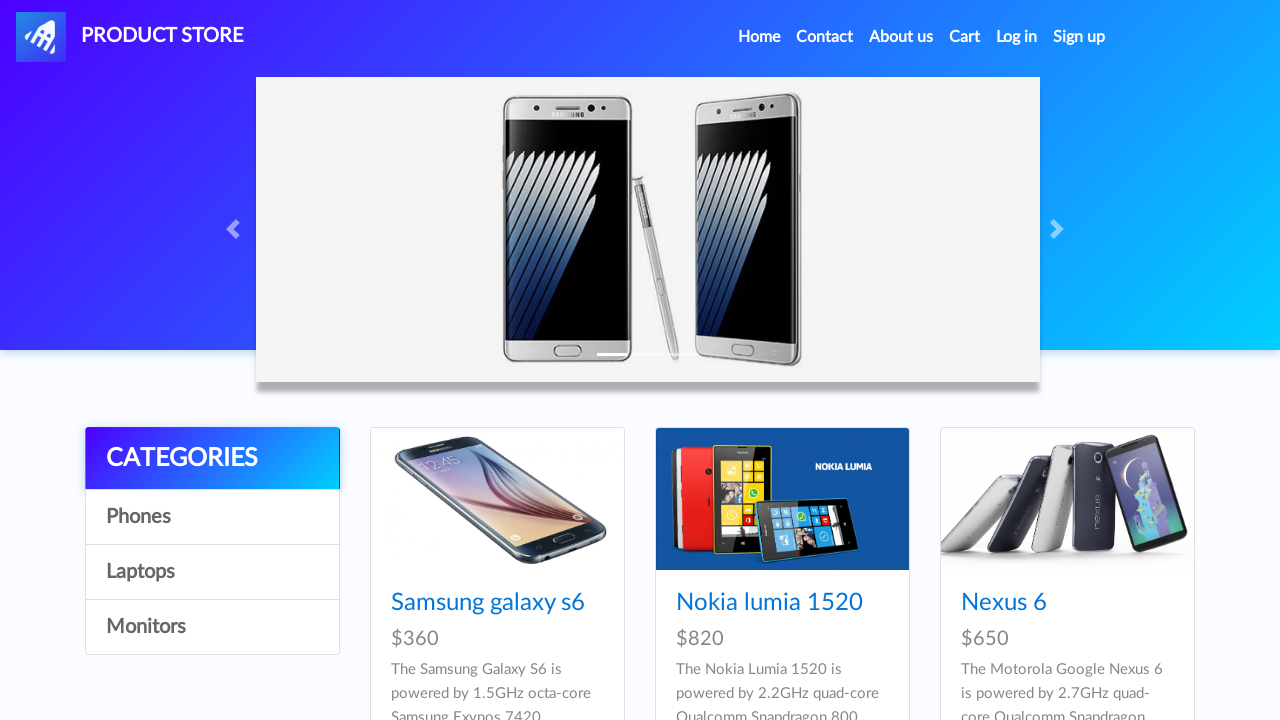

Clicked Sign up button in navigation at (1079, 37) on a#signin2
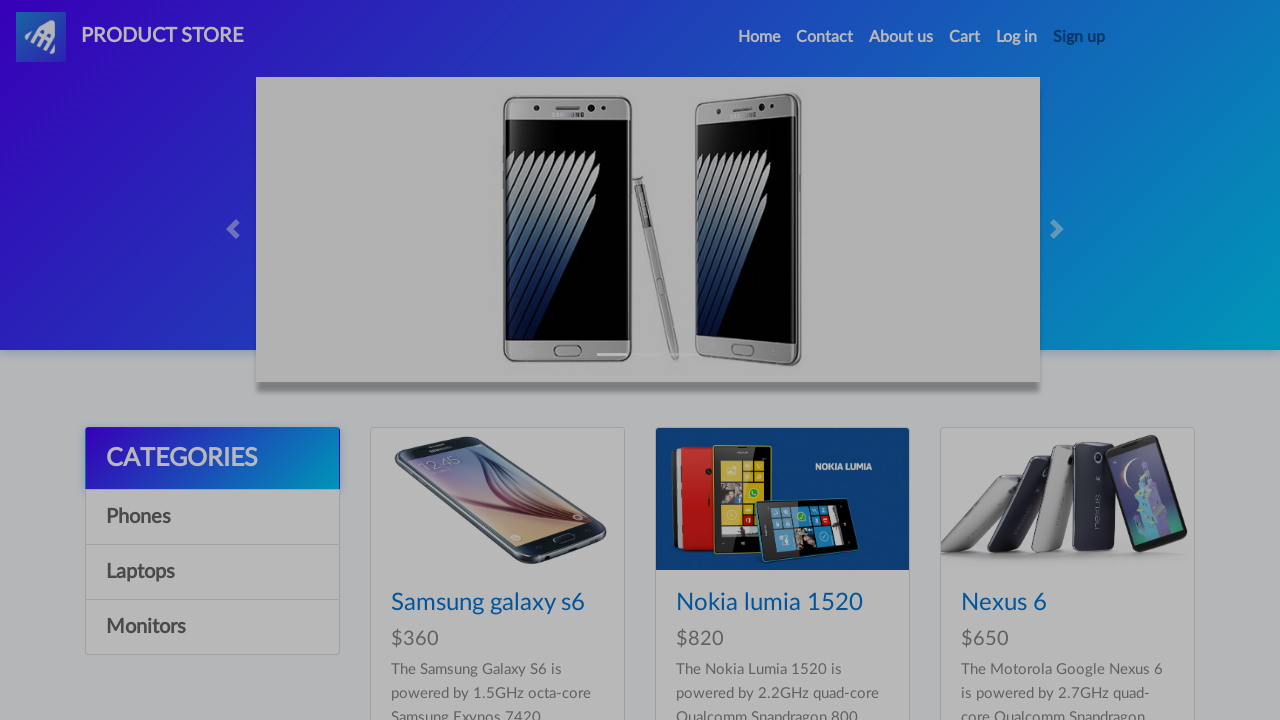

Sign-up modal appeared with username field visible
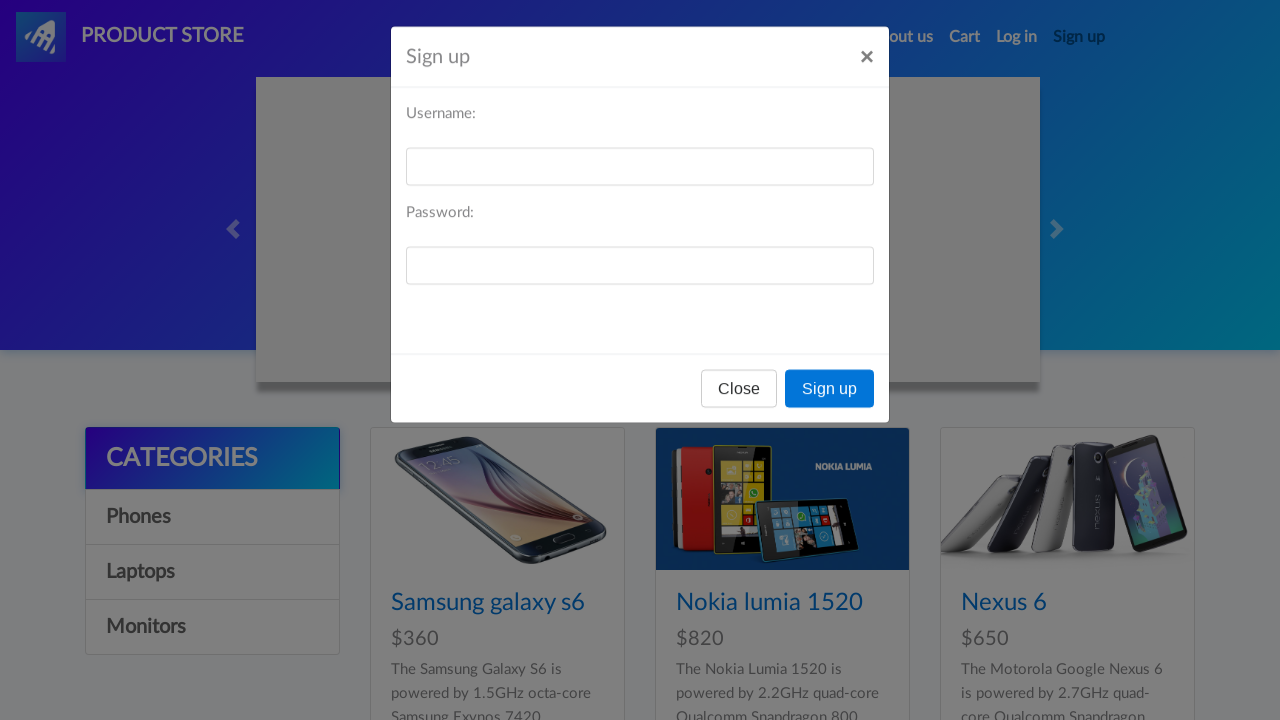

Filled username field with 'HienDT' (existing account) on input#sign-username
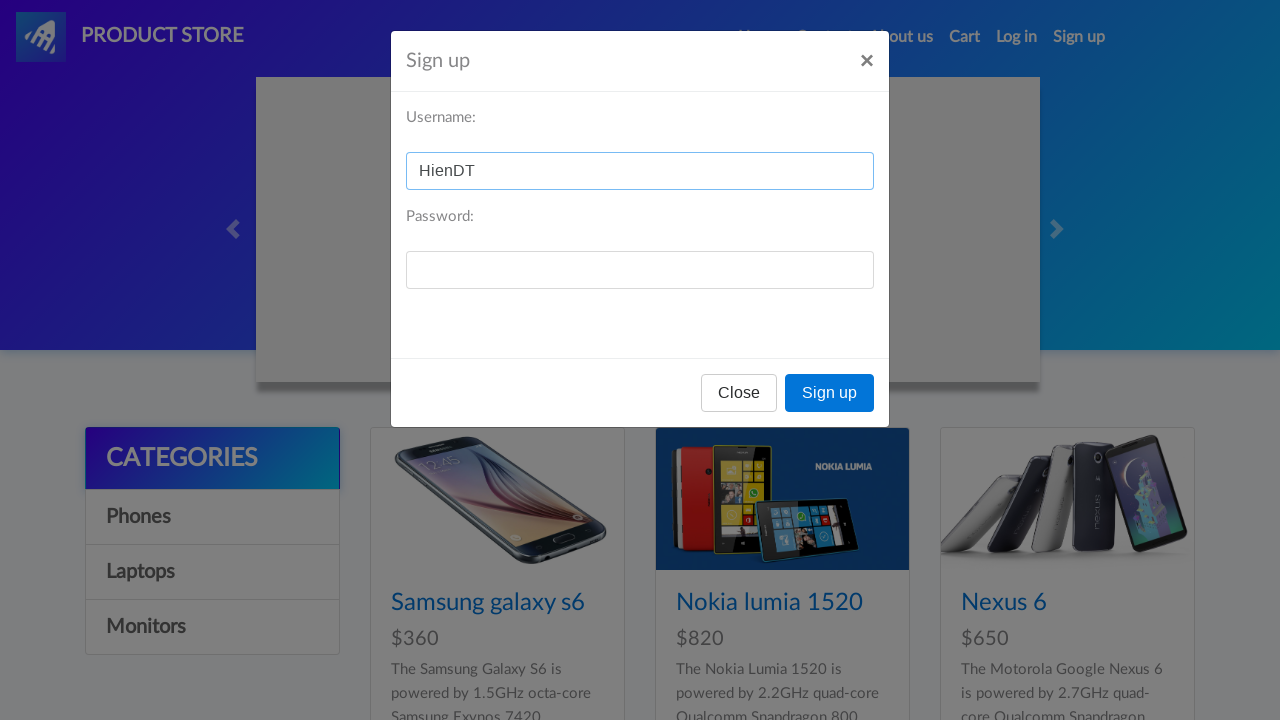

Filled password field with password on input#sign-password
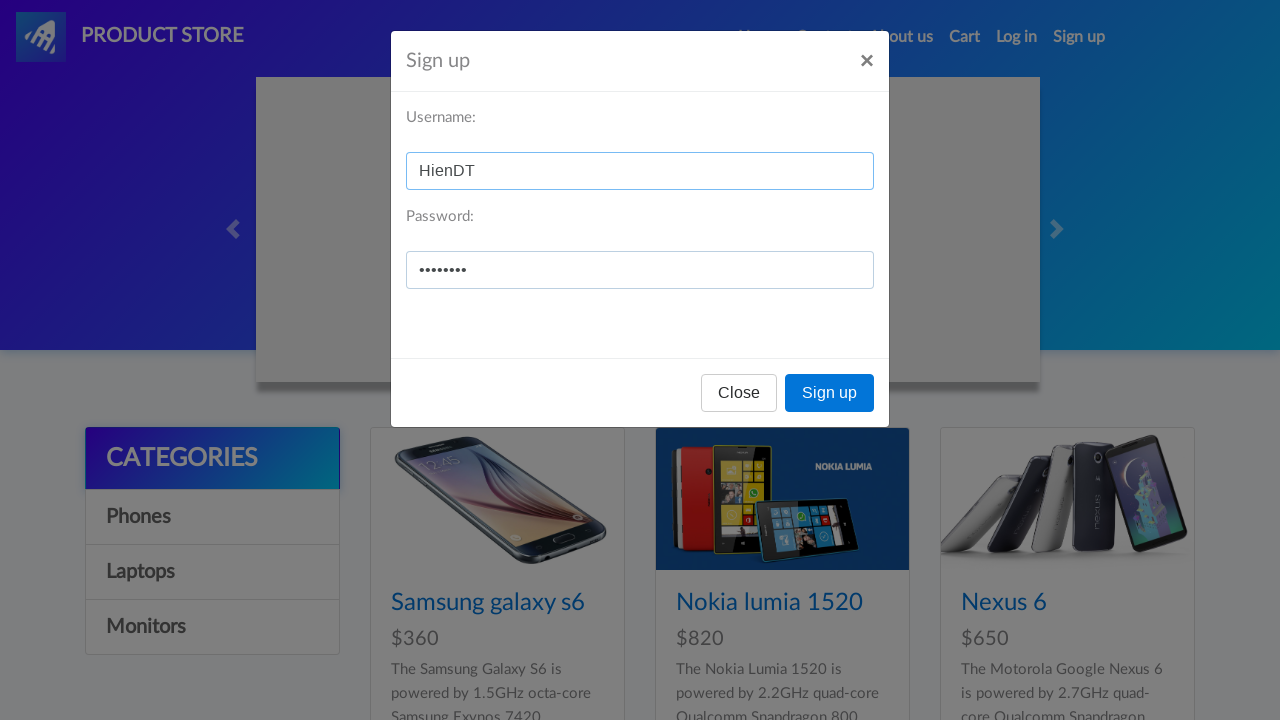

Clicked Sign up button in modal to submit registration at (830, 393) on button[onclick='register()']
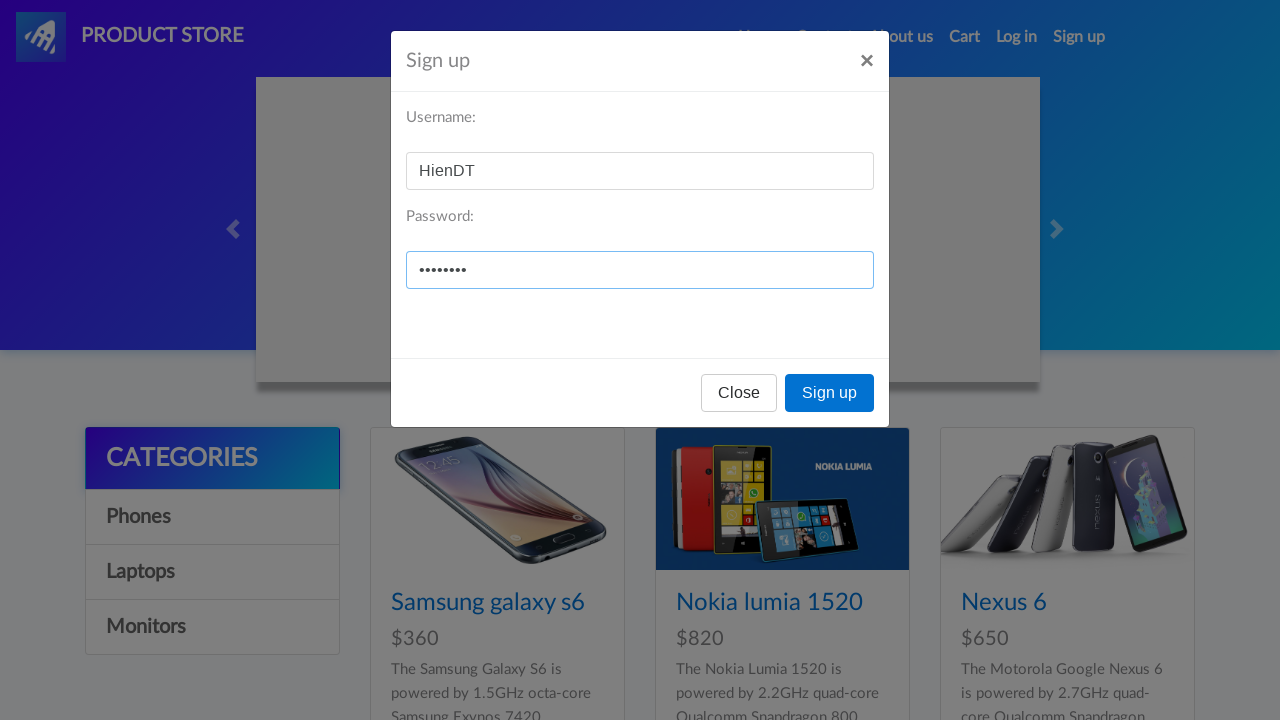

Accepted error alert indicating user already exists
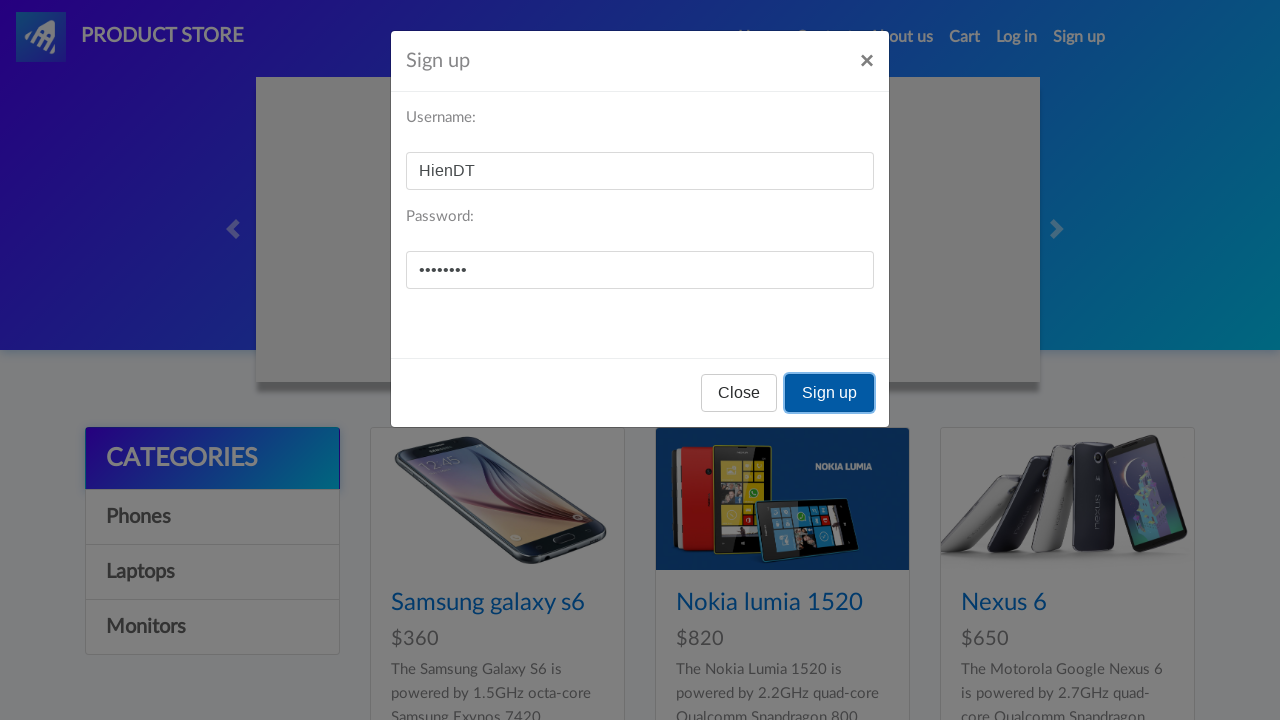

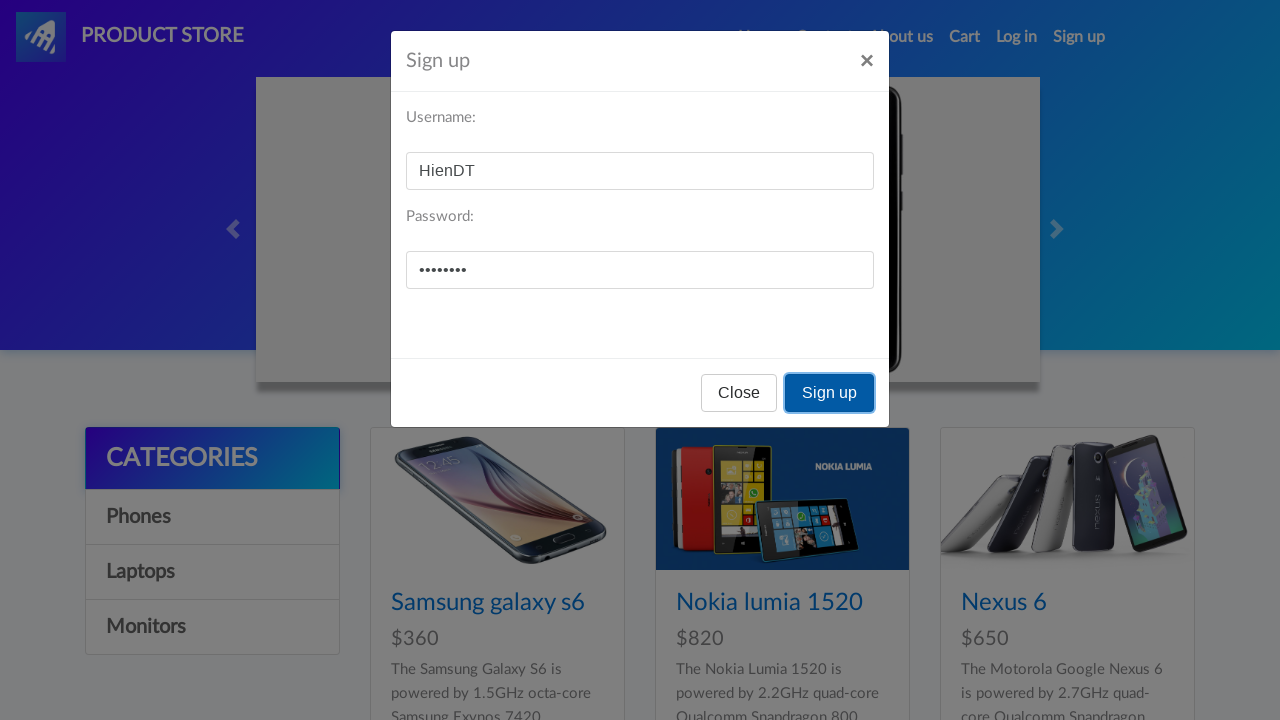